Tests Bootstrap modal functionality by opening a modal dialog, verifying its title, and closing it

Starting URL: https://formy-project.herokuapp.com/modal

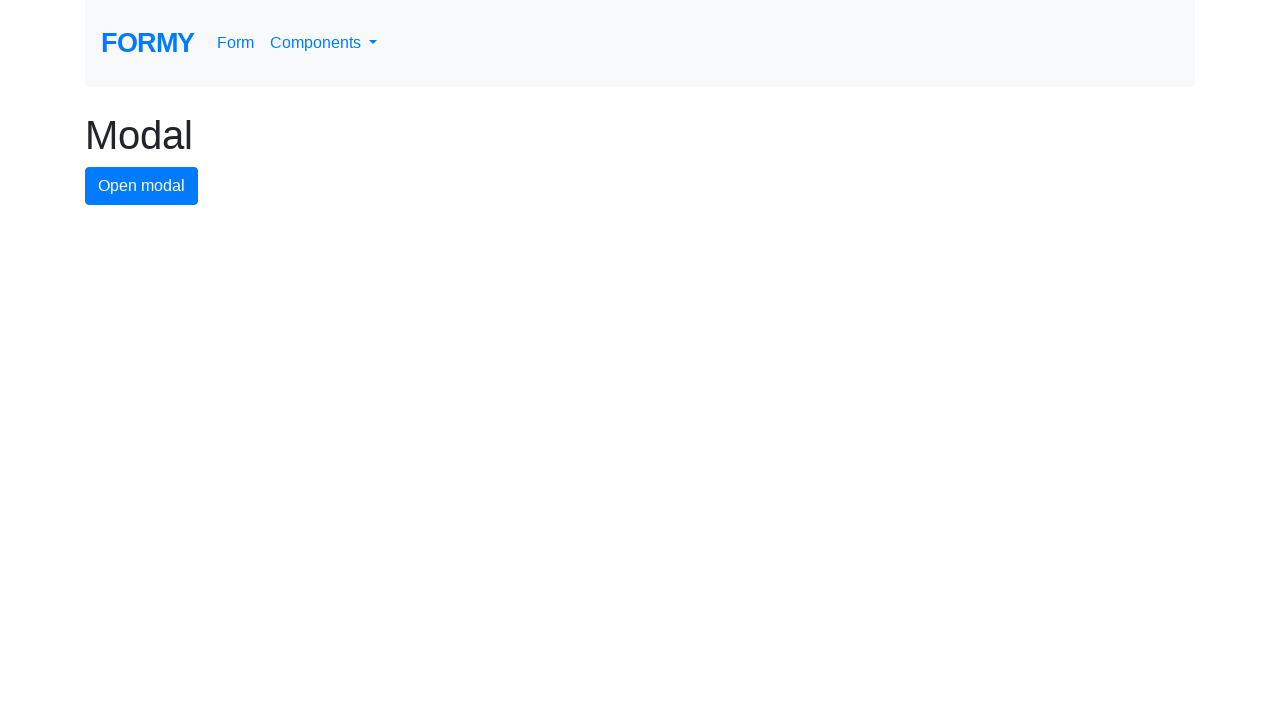

Clicked modal button to open the modal dialog at (142, 186) on #modal-button
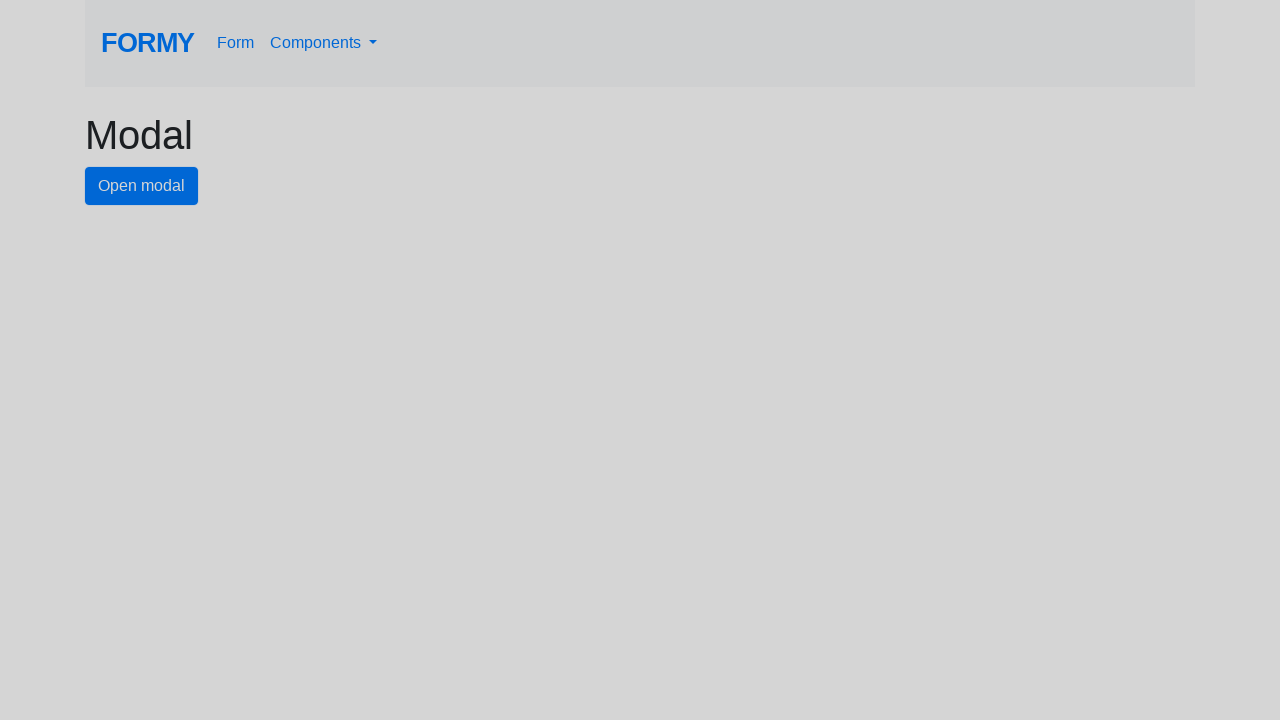

Modal dialog appeared and title 'exampleModalLabel' is visible
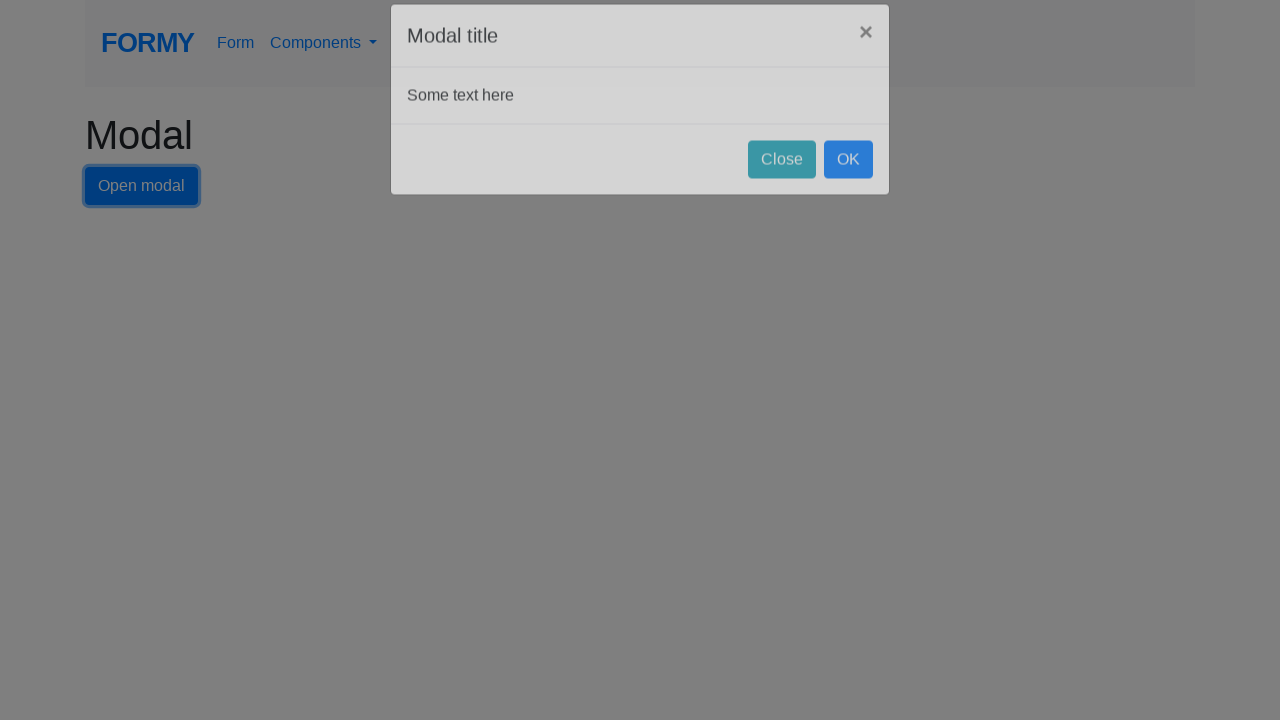

Clicked close button to close the modal dialog at (782, 184) on #close-button
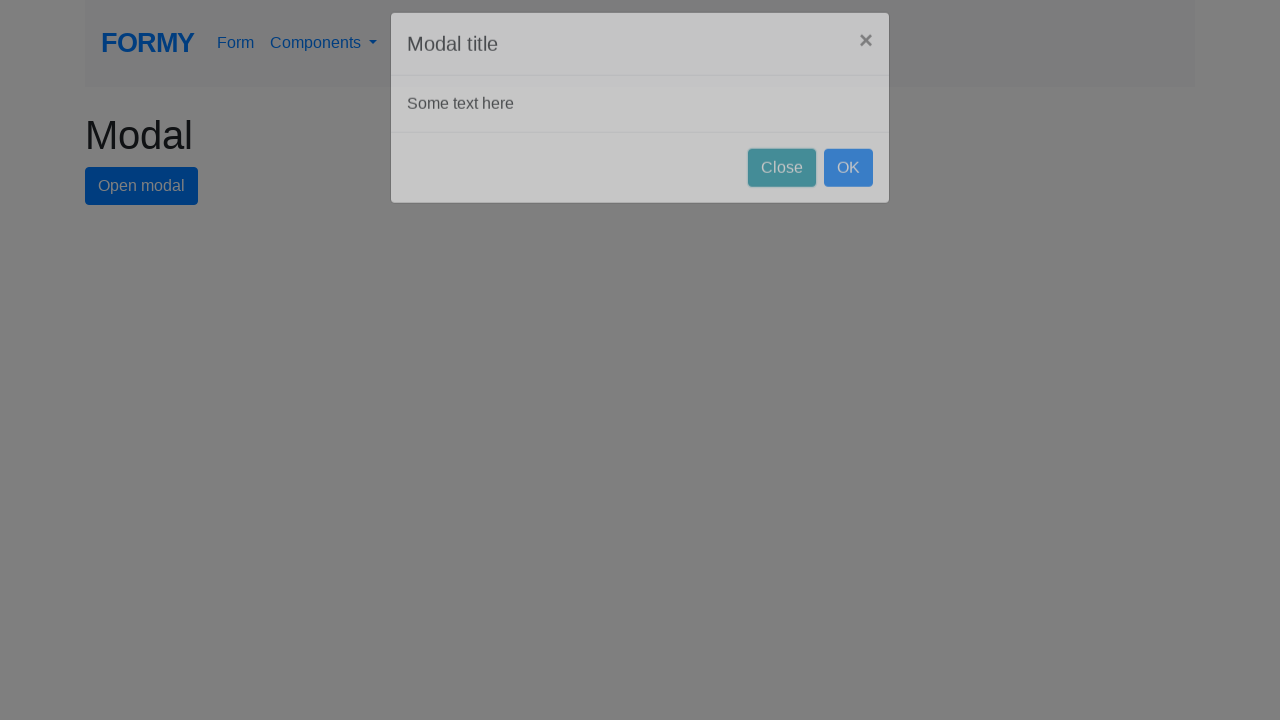

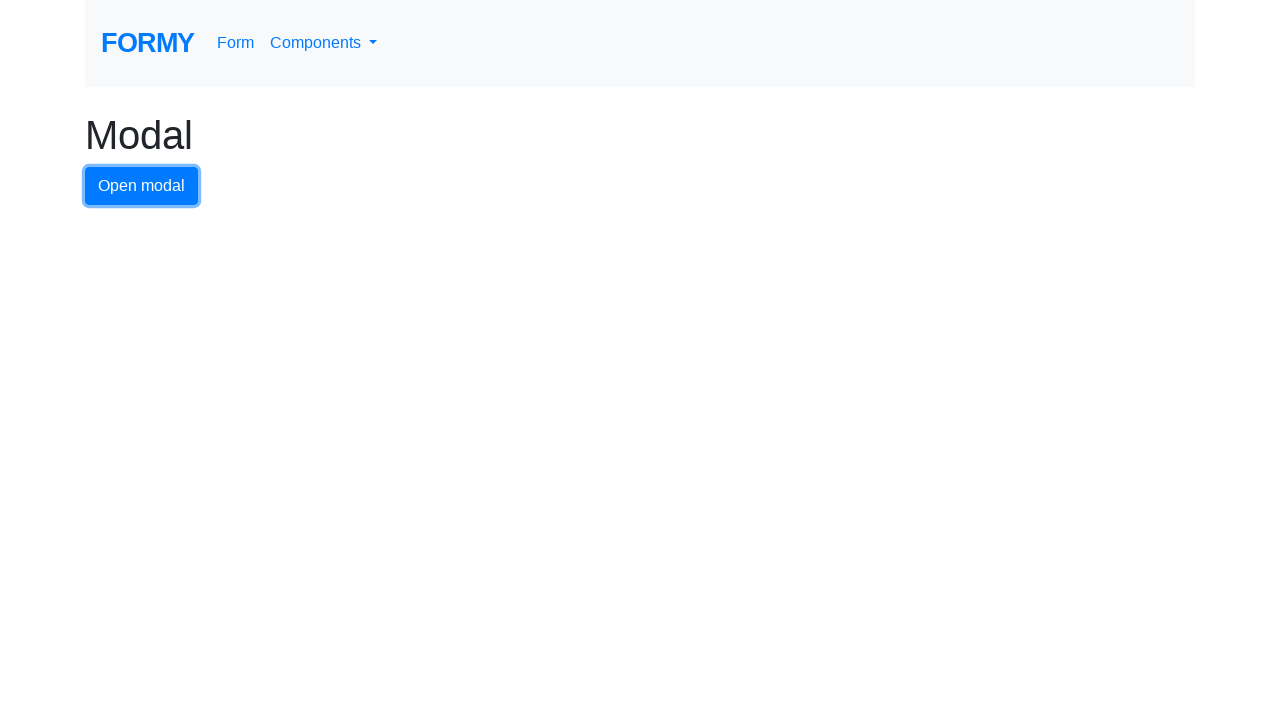